Tests keyboard navigation functionality by filling a form and using TAB key to switch between name, email, and phone number fields

Starting URL: https://web-locators-static-site-qa.vercel.app

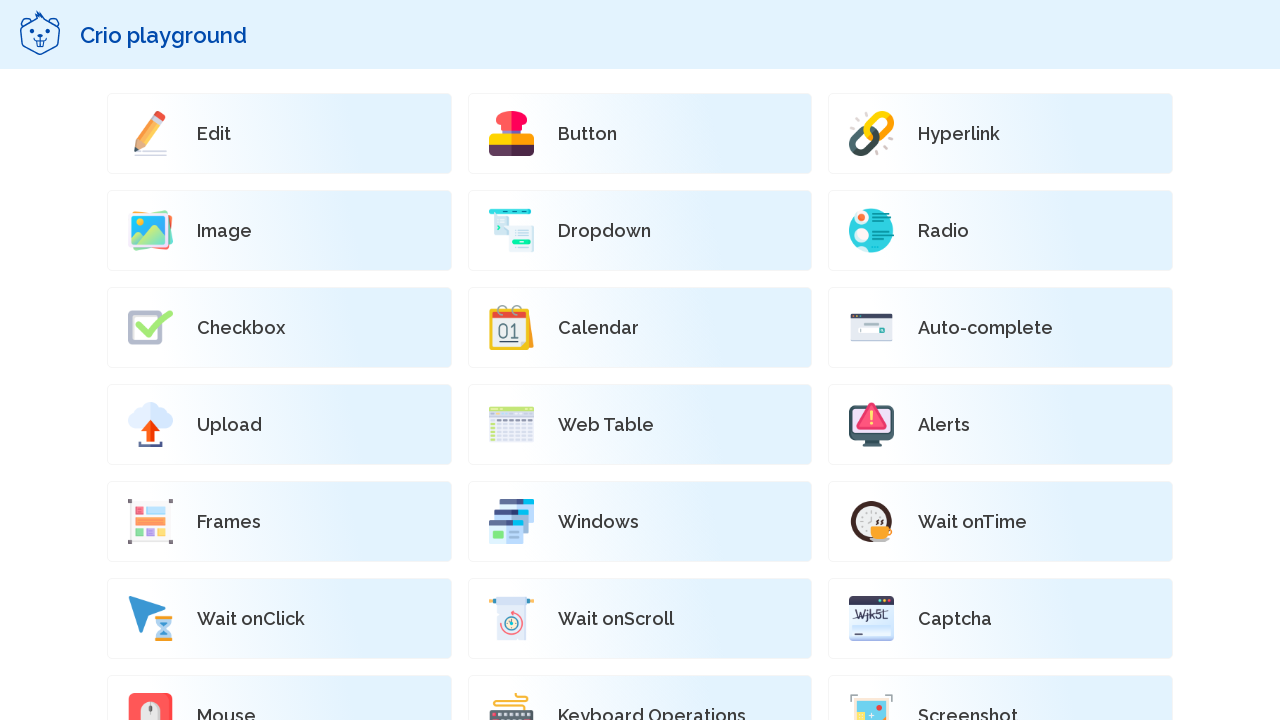

Clicked on the Keyboard operations button at (652, 710) on xpath=//*[@id="root"]/div[2]/div/div[2]/div/div[20]/a/div/p
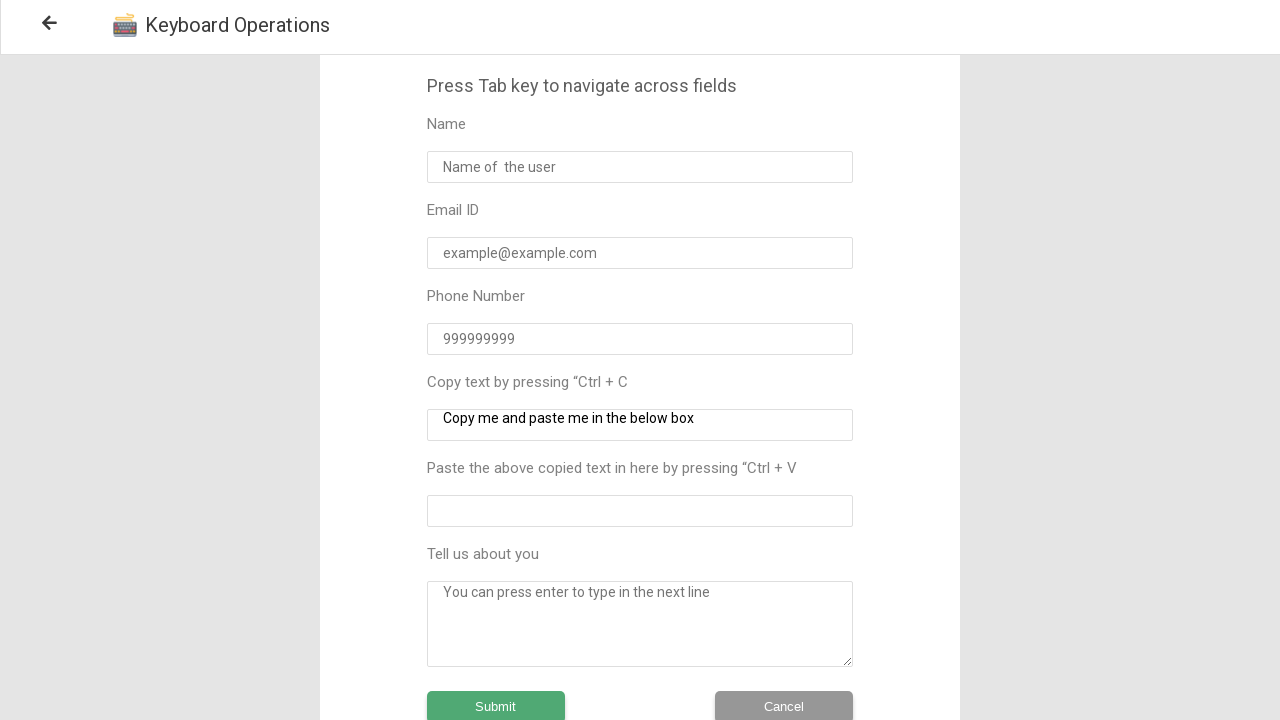

Waited 2 seconds for form to load
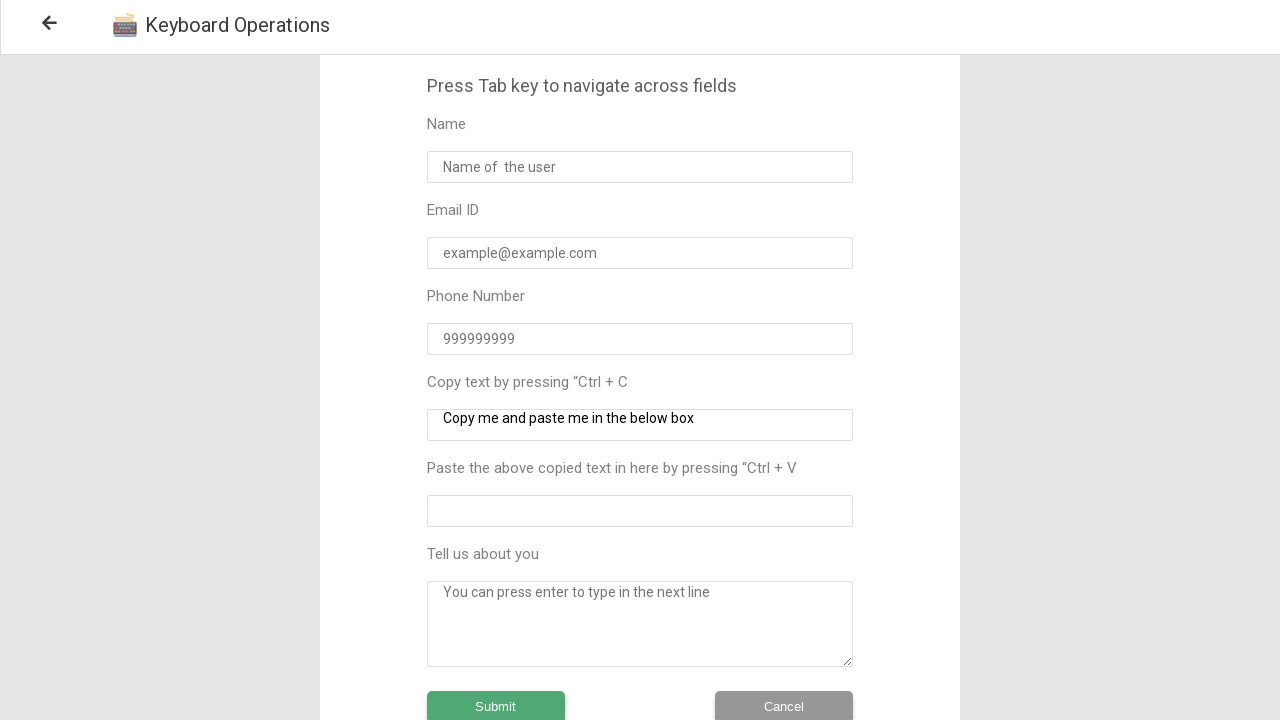

Filled name field with 'username' on xpath=//*[@id="root"]/div/div[2]/div[2]/div/div/div[2]/input[1]
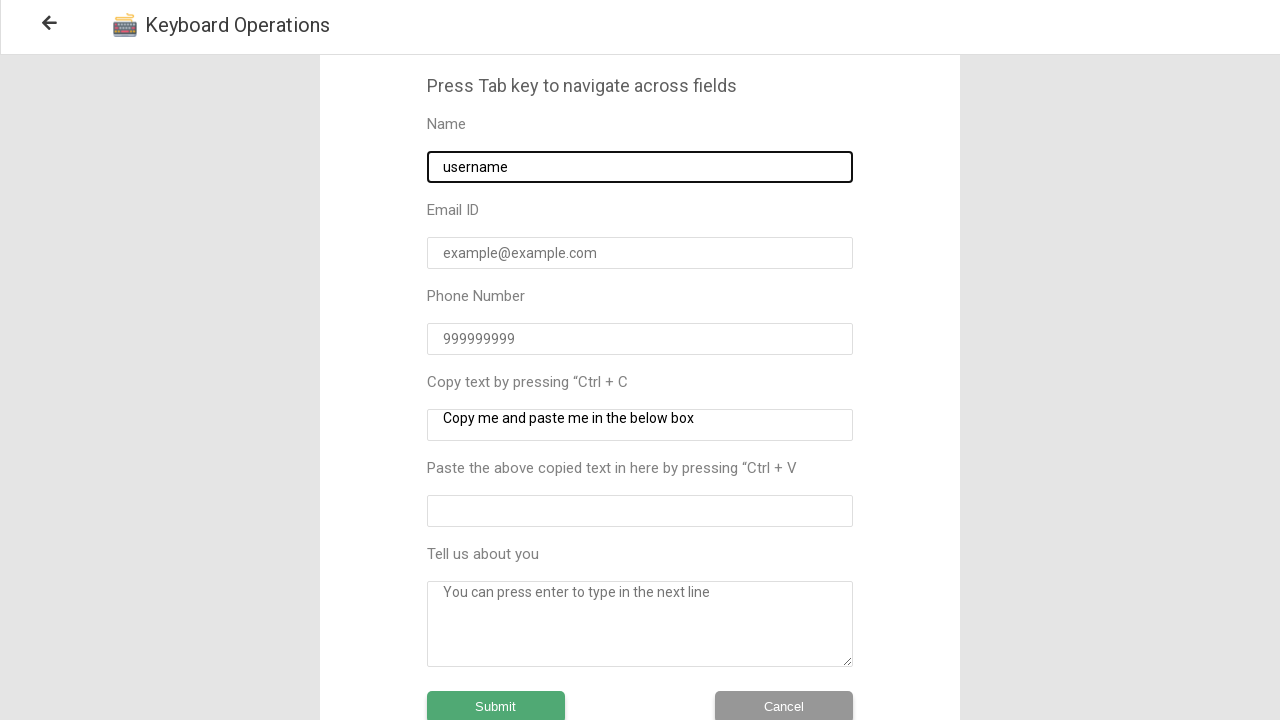

Waited 2 seconds after filling name field
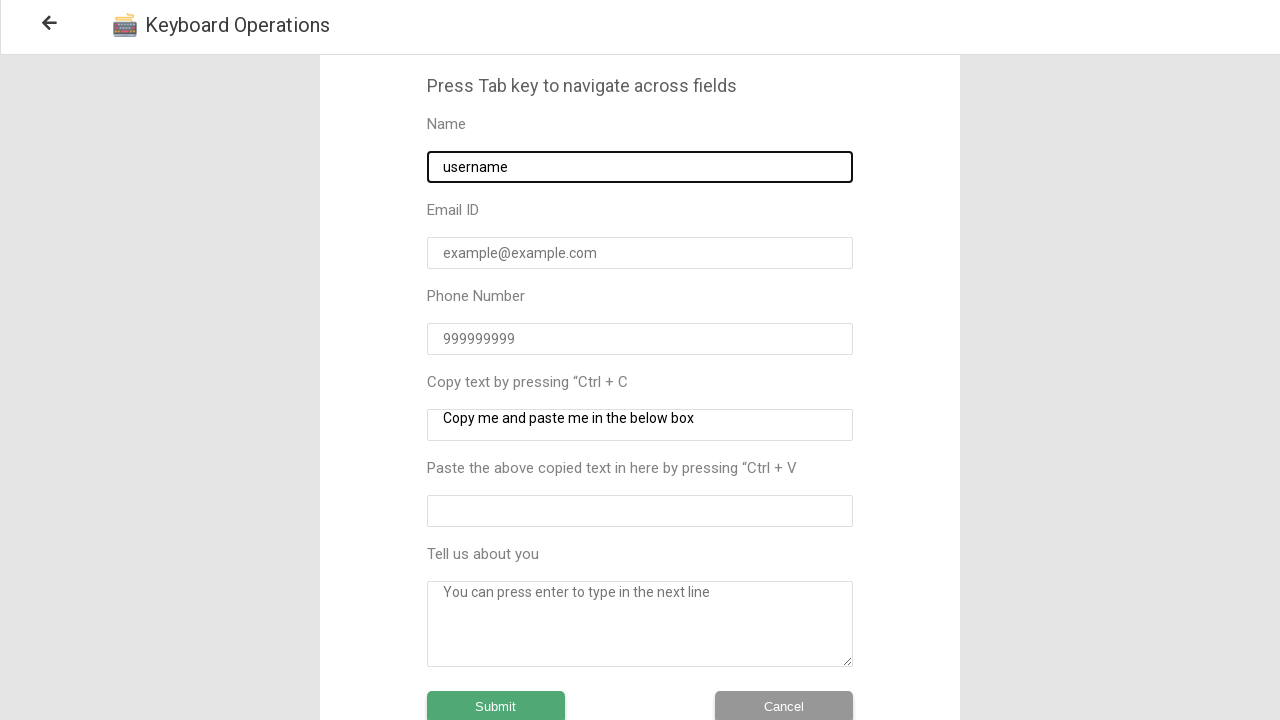

Pressed TAB key to move to email field
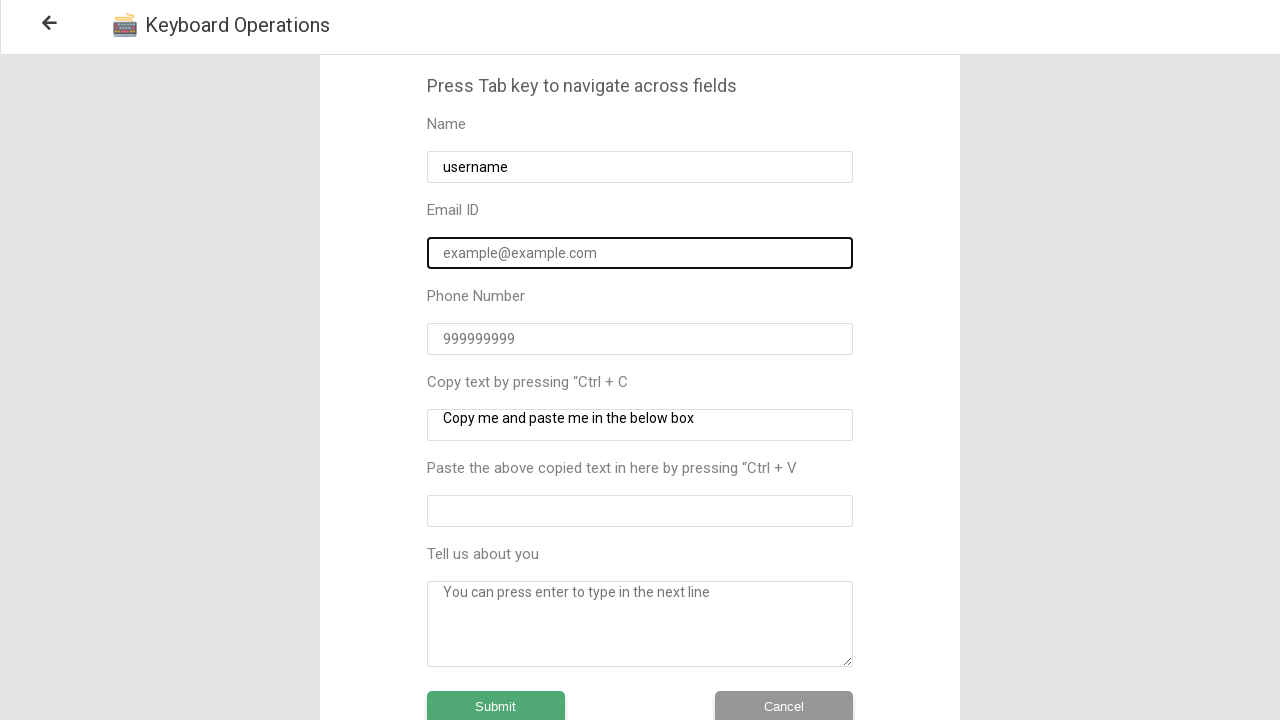

Filled email field with 'username@gmail.com' on xpath=//*[@id="root"]/div/div[2]/div[2]/div/div/div[2]/input[2]
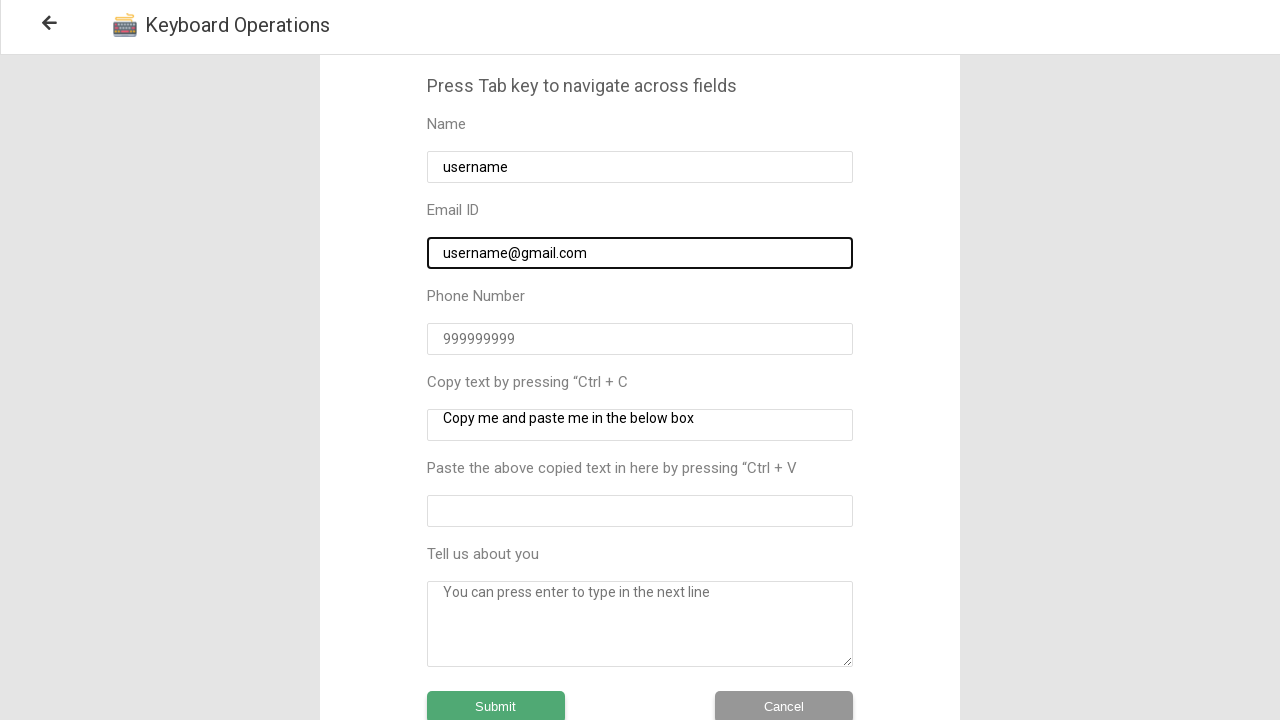

Waited 2 seconds after filling email field
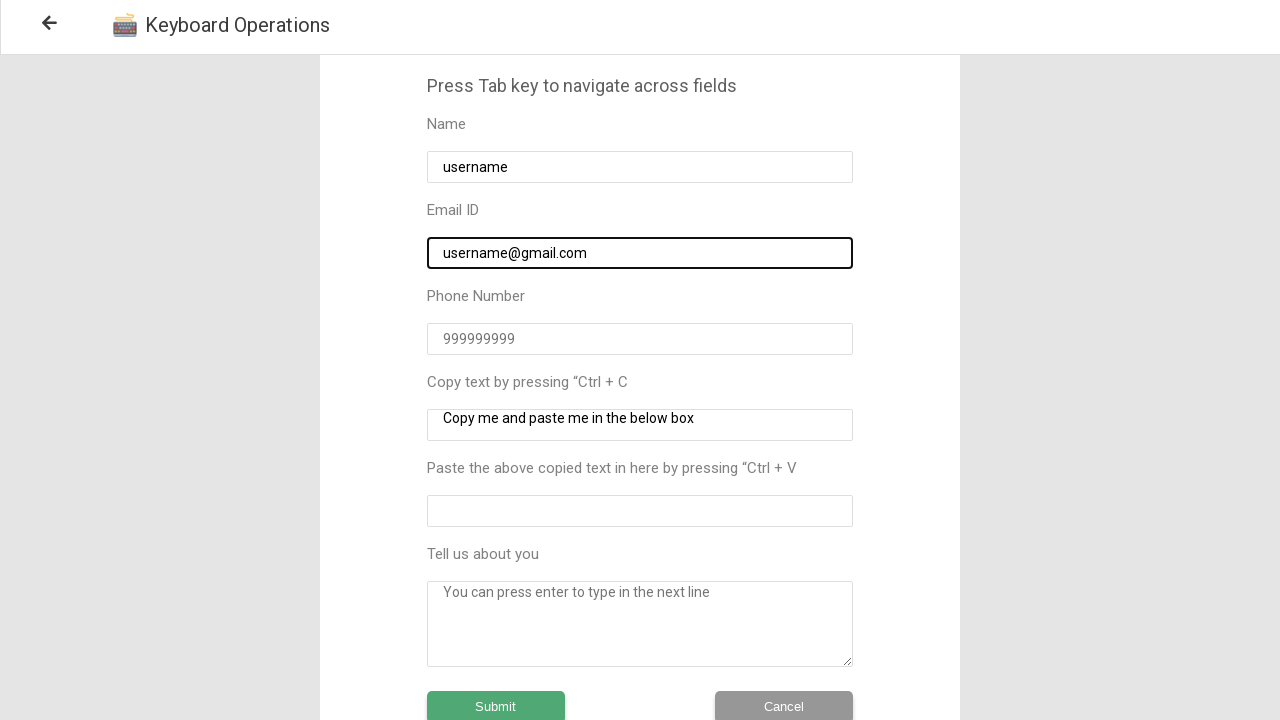

Pressed TAB key to move to phone number field
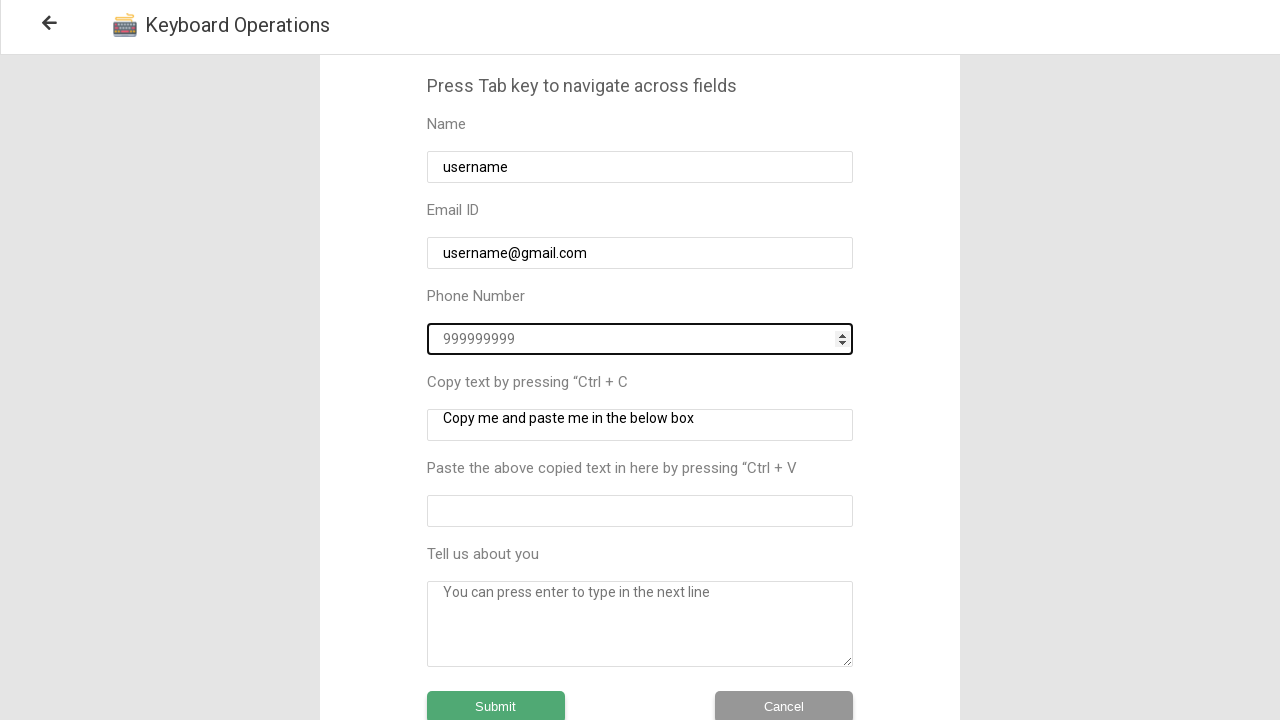

Filled phone number field with '9999900000' on xpath=//*[@id="root"]/div/div[2]/div[2]/div/div/div[2]/input[3]
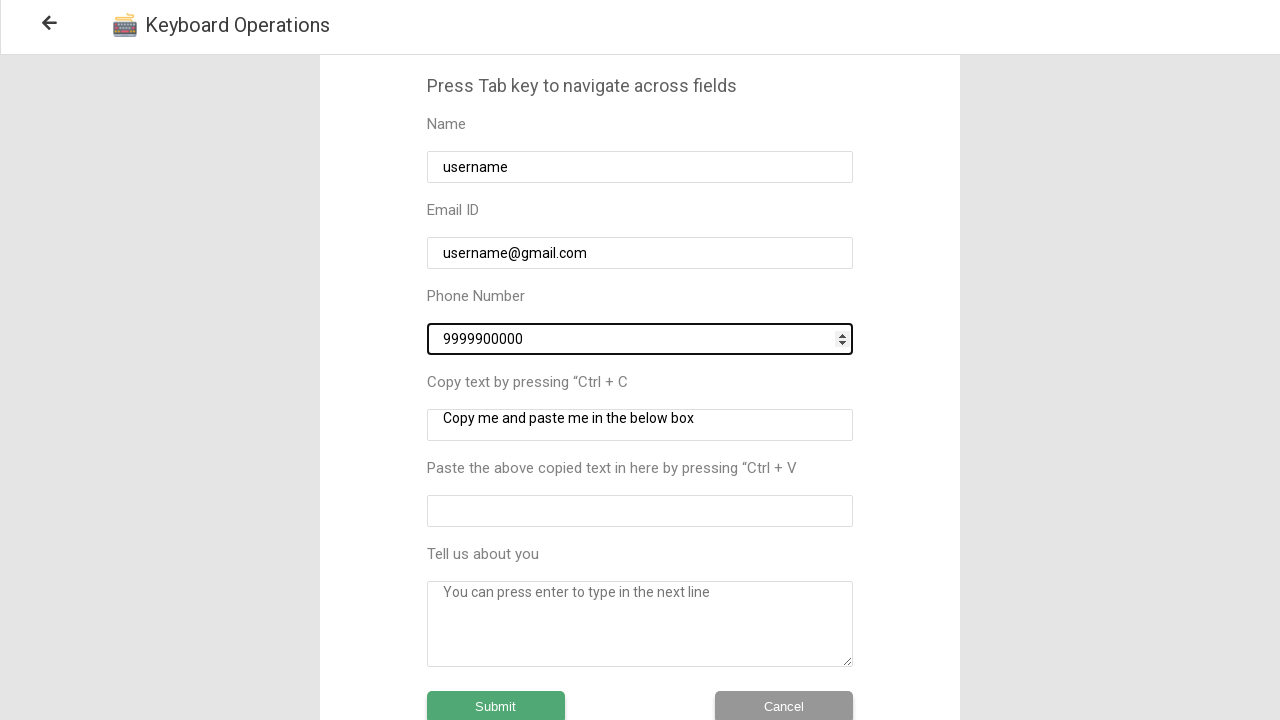

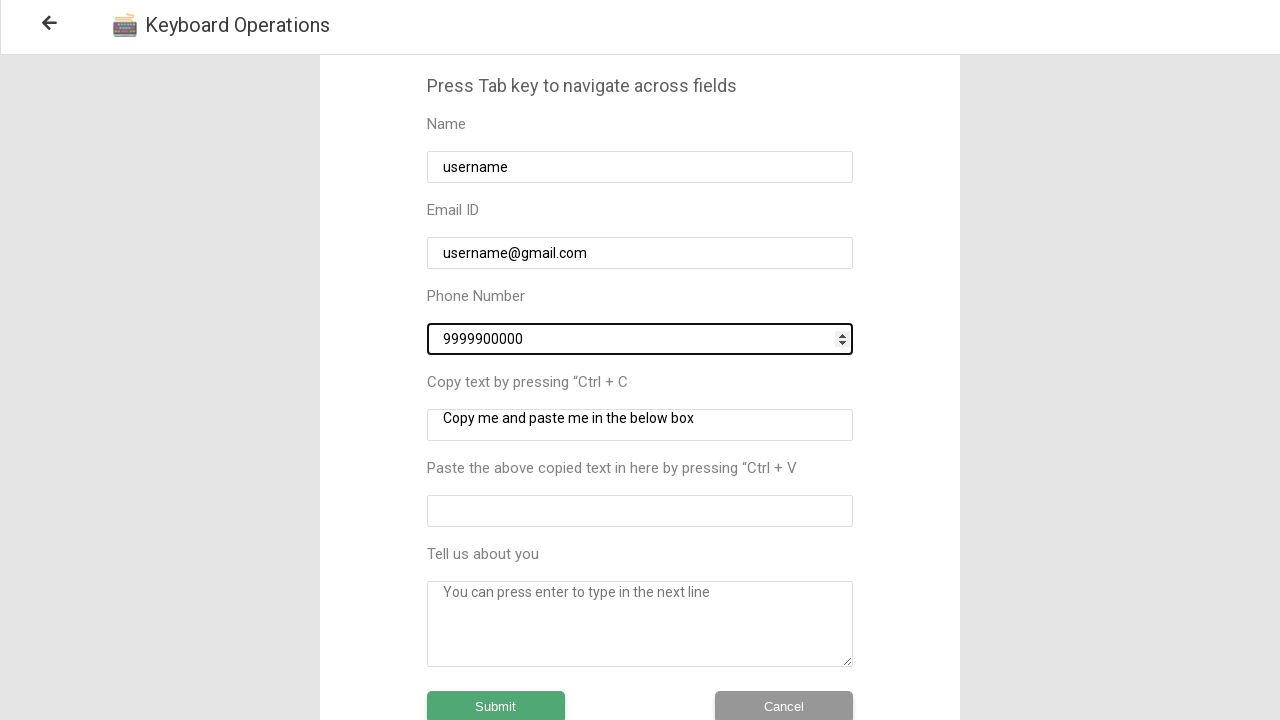